Enters text into an input field located by its name attribute

Starting URL: http://seleniumplayground.vectordesign.gr/

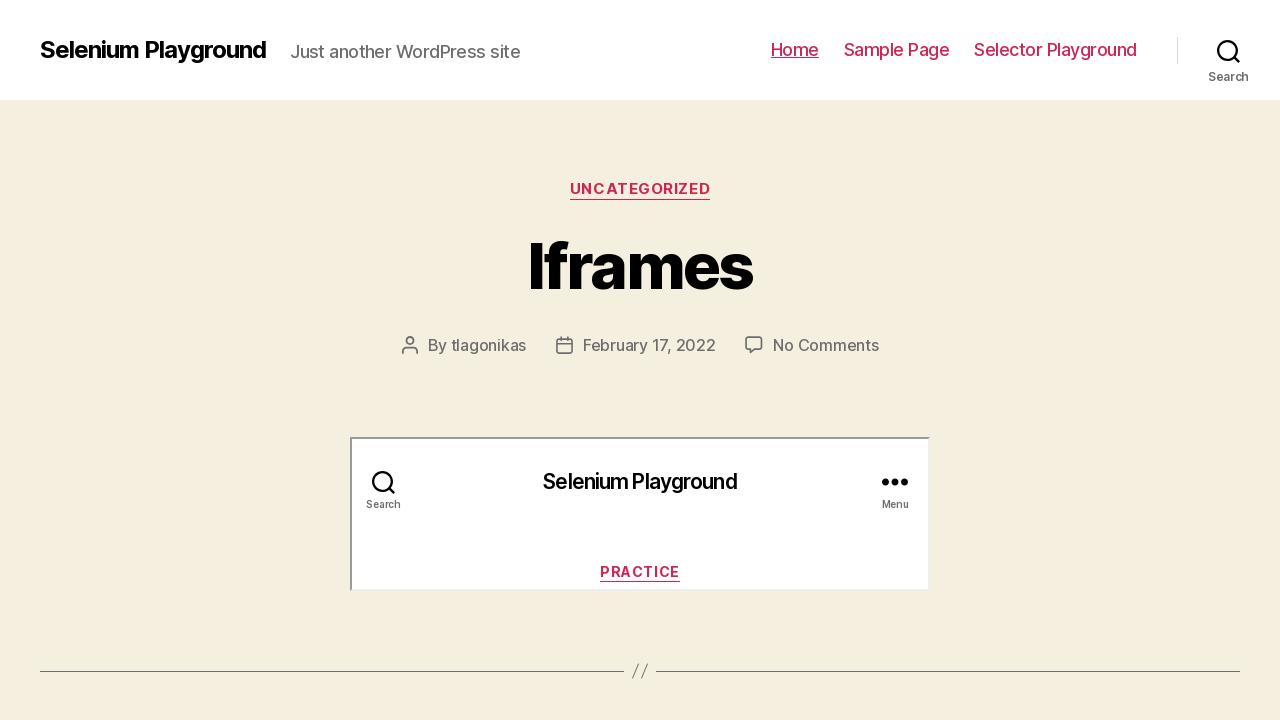

Filled input field by name attribute with 'Hello Name Selector' on input[name='name-playground-field']
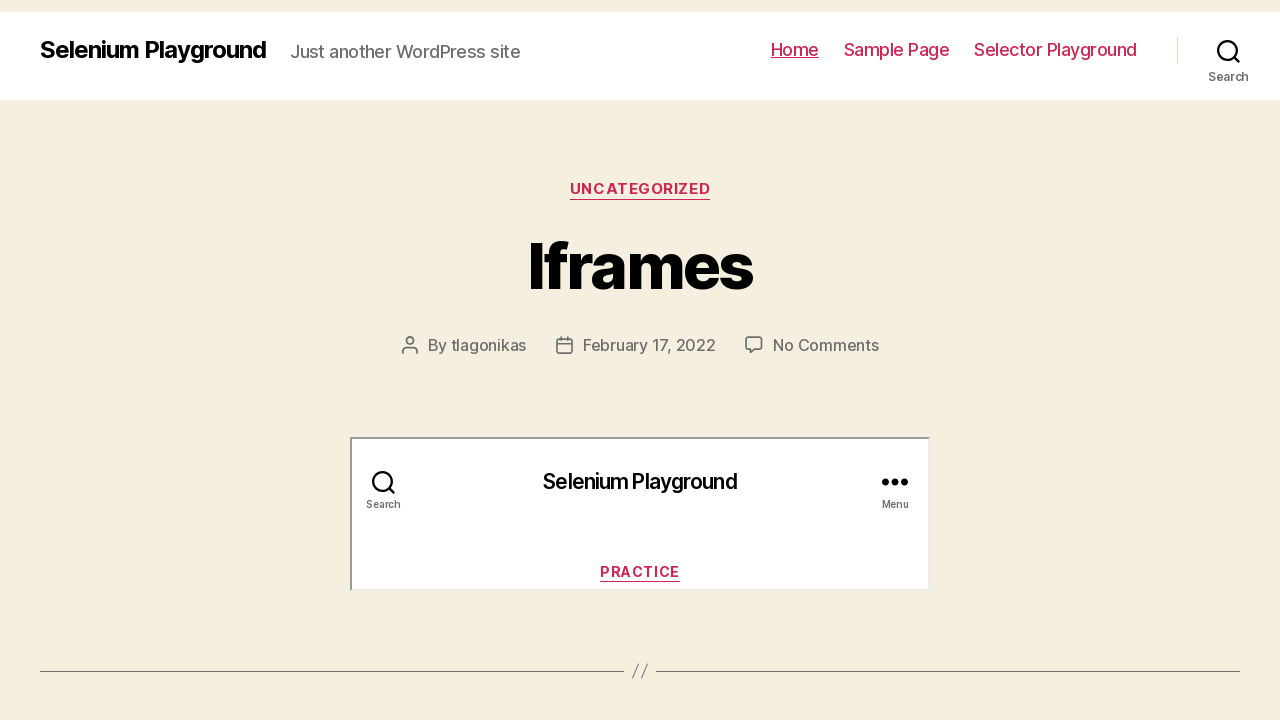

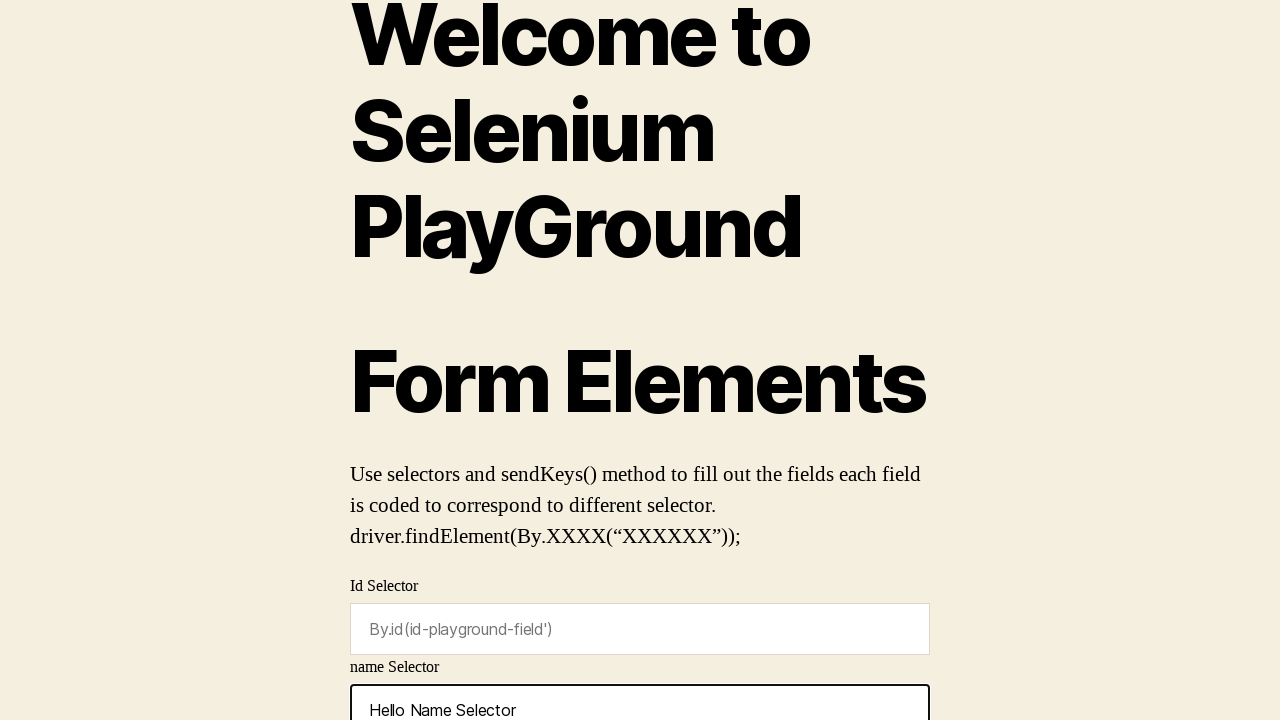